Tests window pop-up handling by clicking a link that opens a new window, then verifying titles and content in both the original window and the popup window.

Starting URL: https://practice.cydeo.com/windows

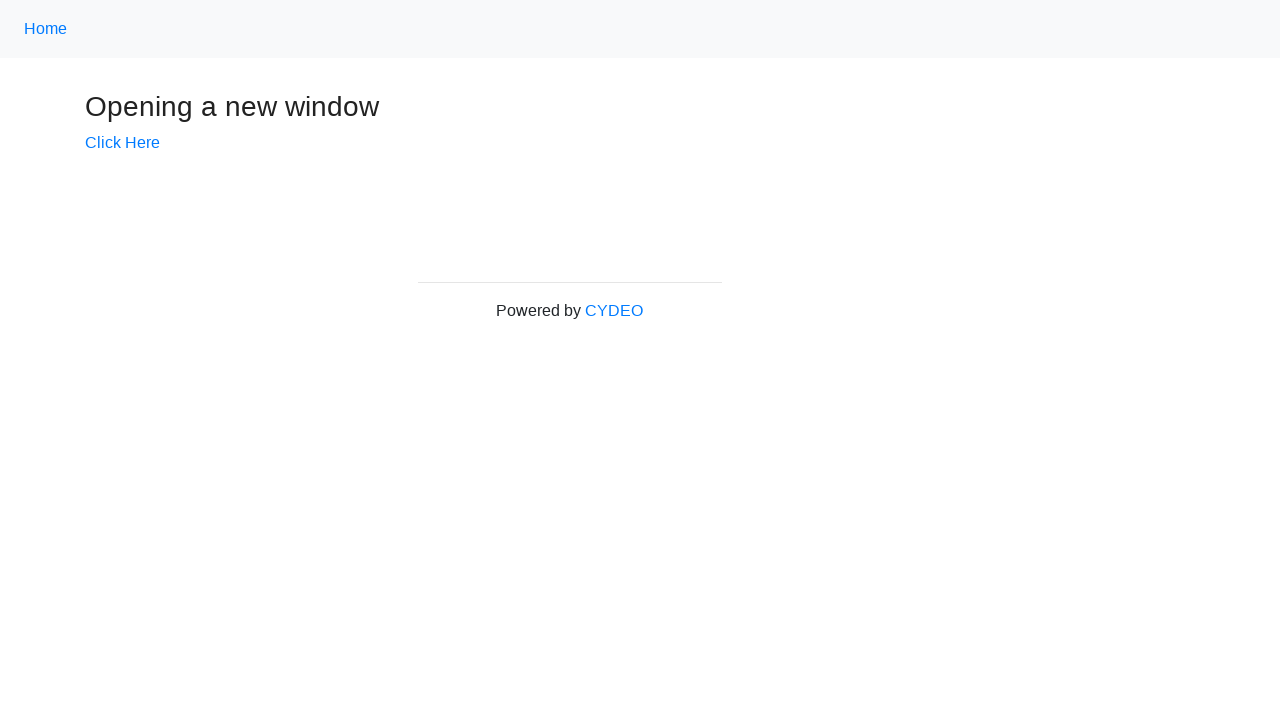

Clicked 'Click Here' link to open popup window at (122, 143) on text='Click Here'
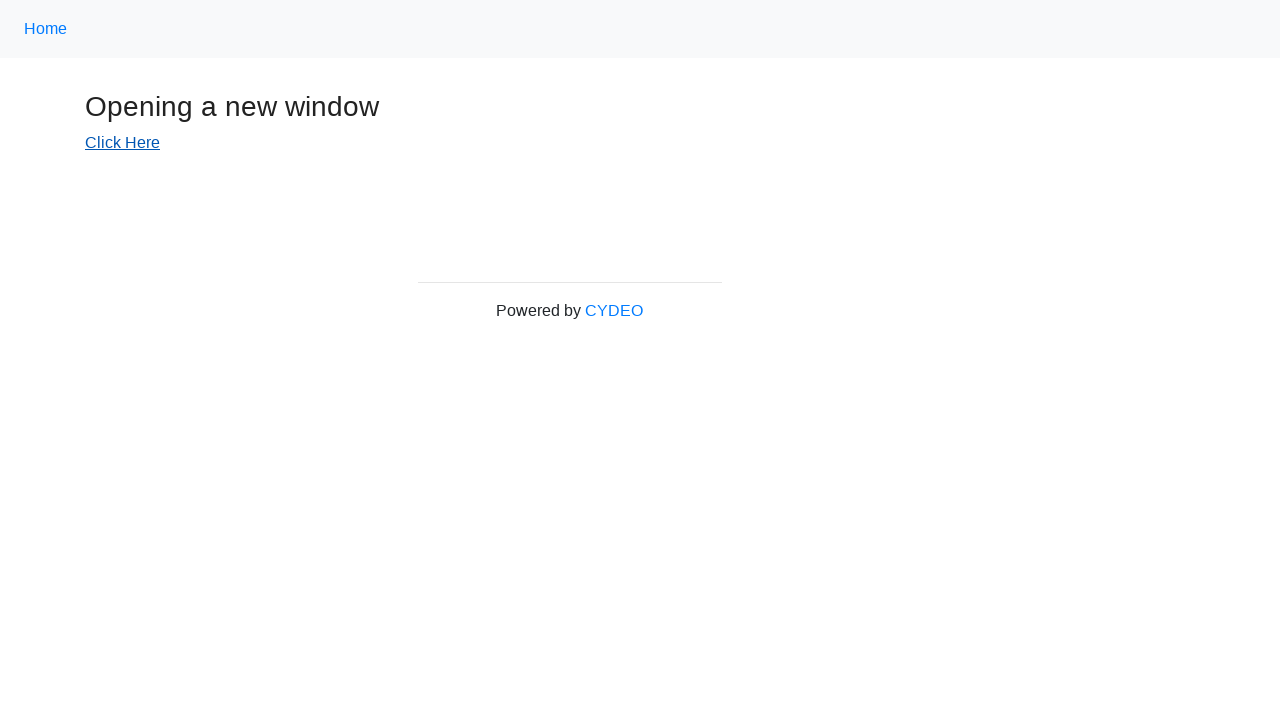

Popup window opened and captured
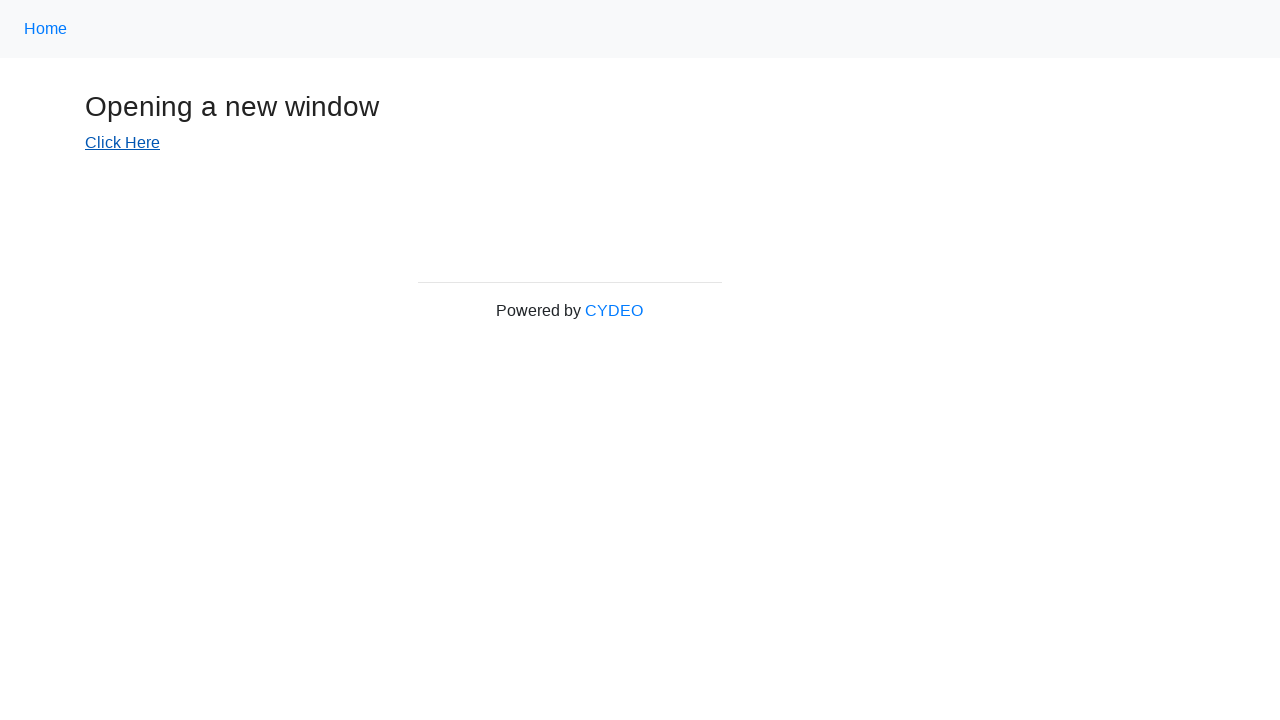

Popup window loaded completely
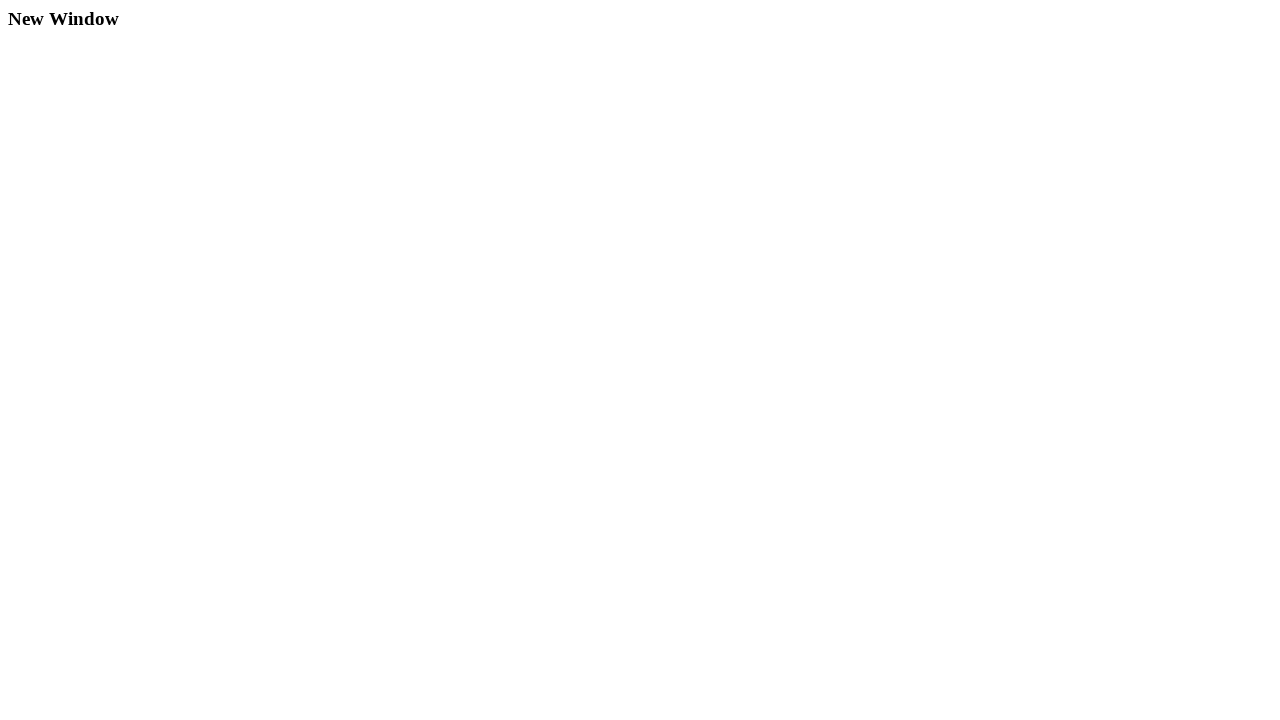

Verified popup window title is 'New Window'
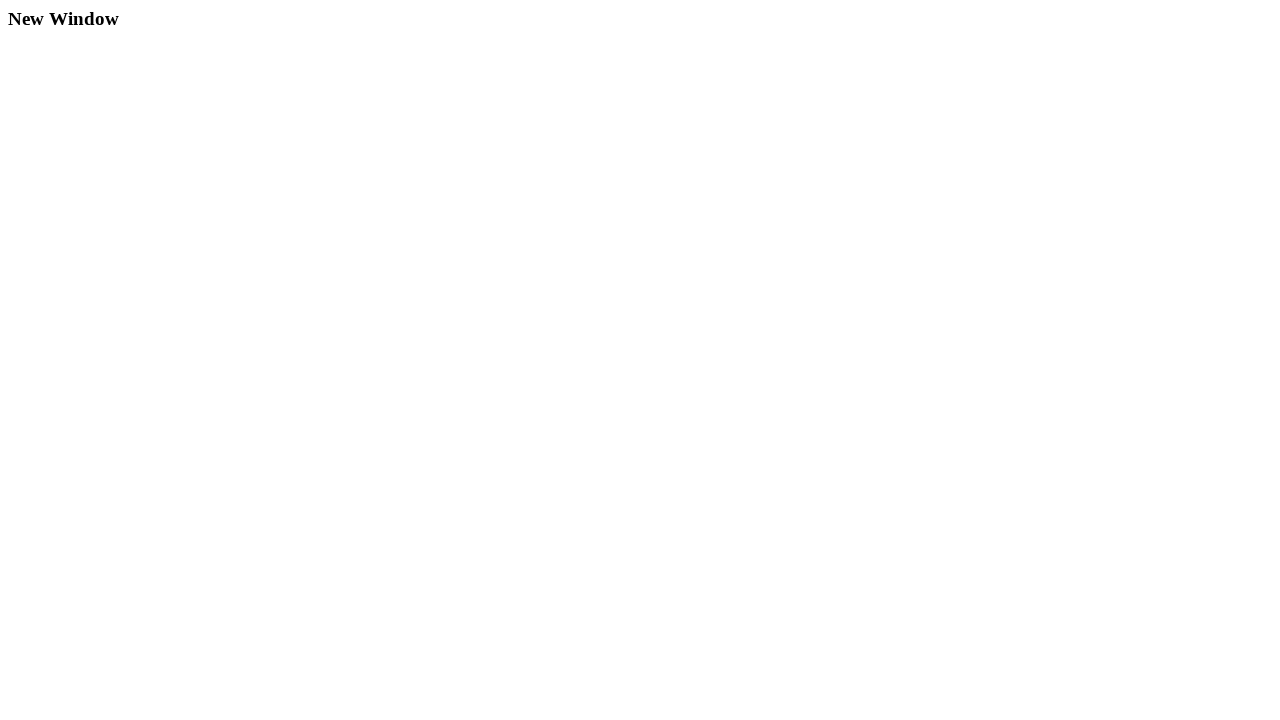

Verified original window title is 'Windows'
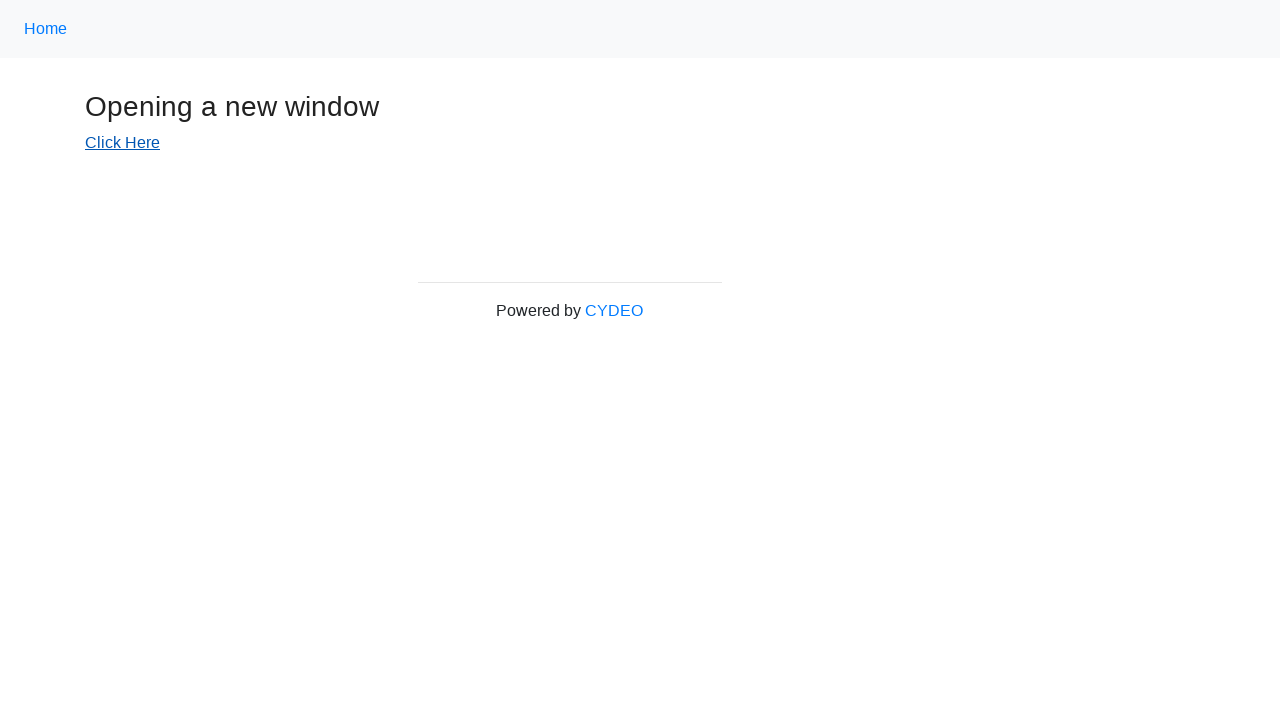

Brought original window to front
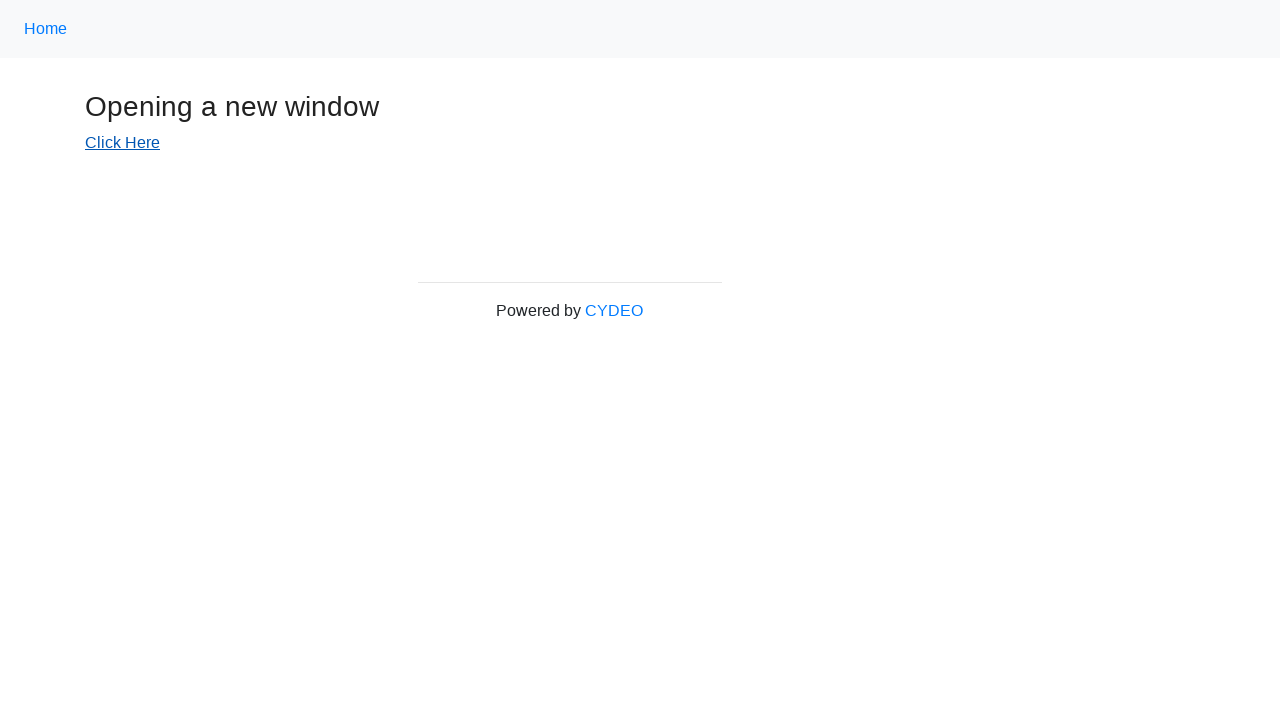

Verified 'Opening a new window' text is visible in original window
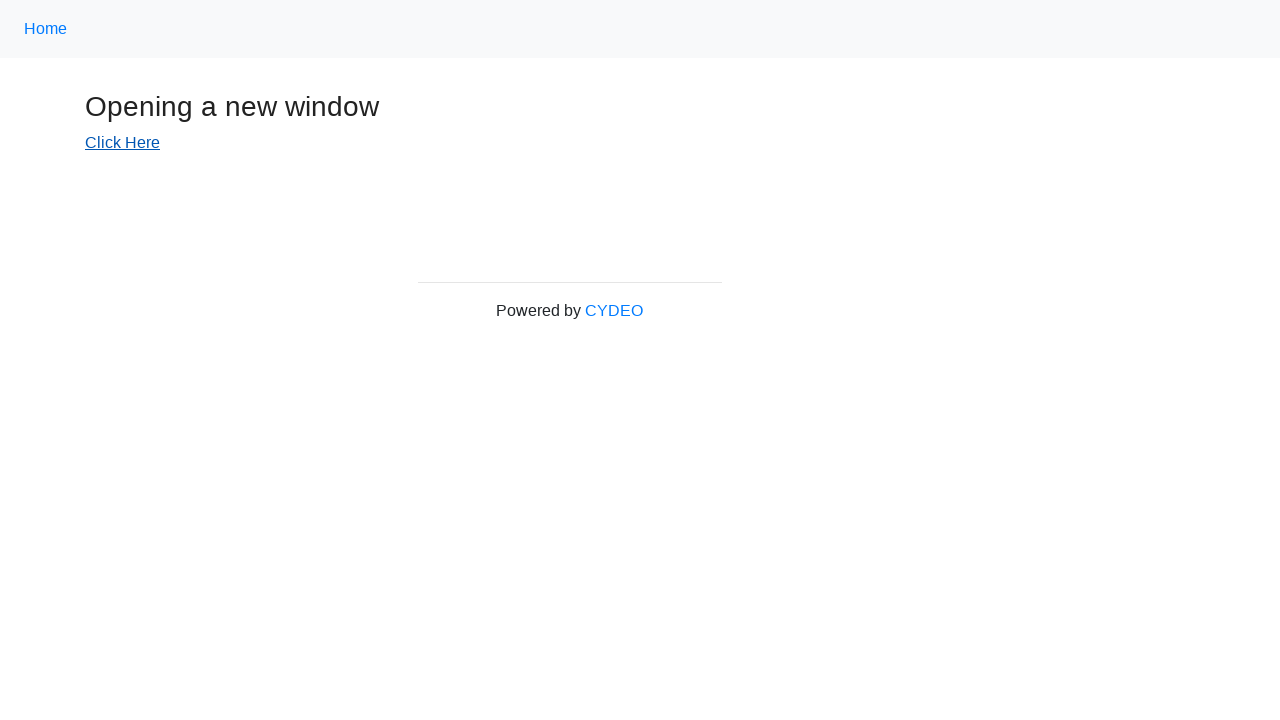

Brought popup window to front
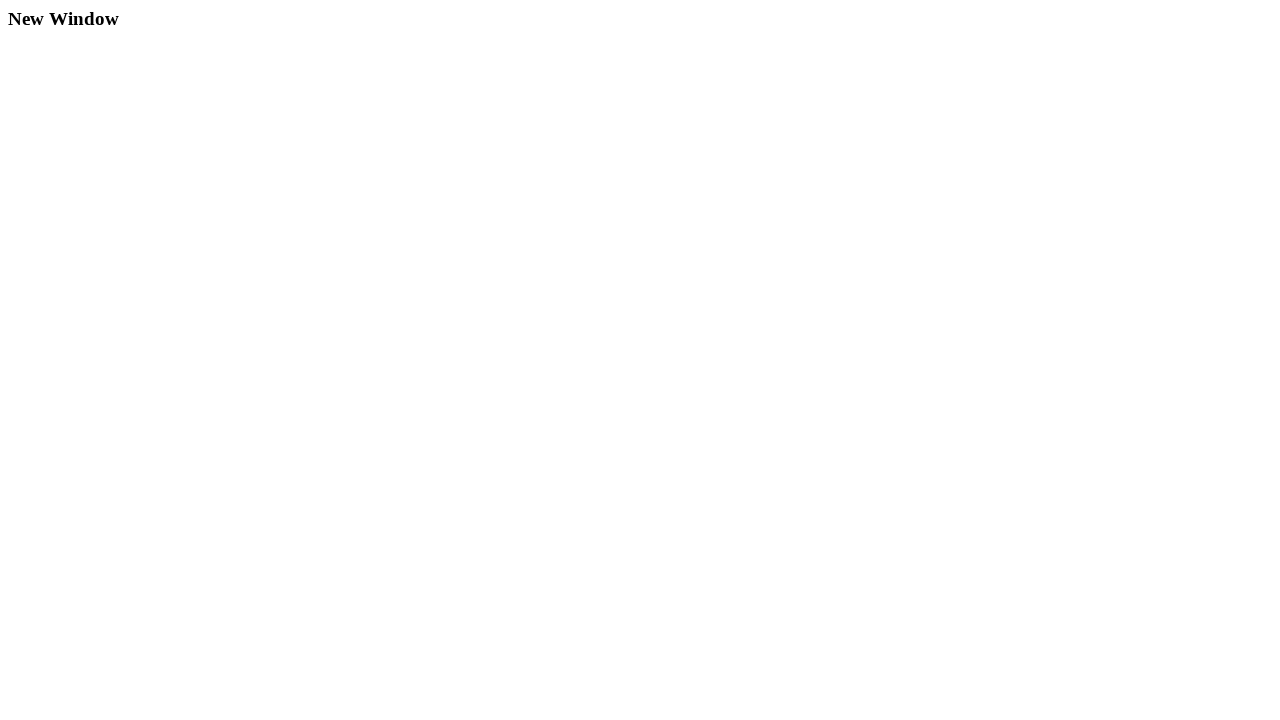

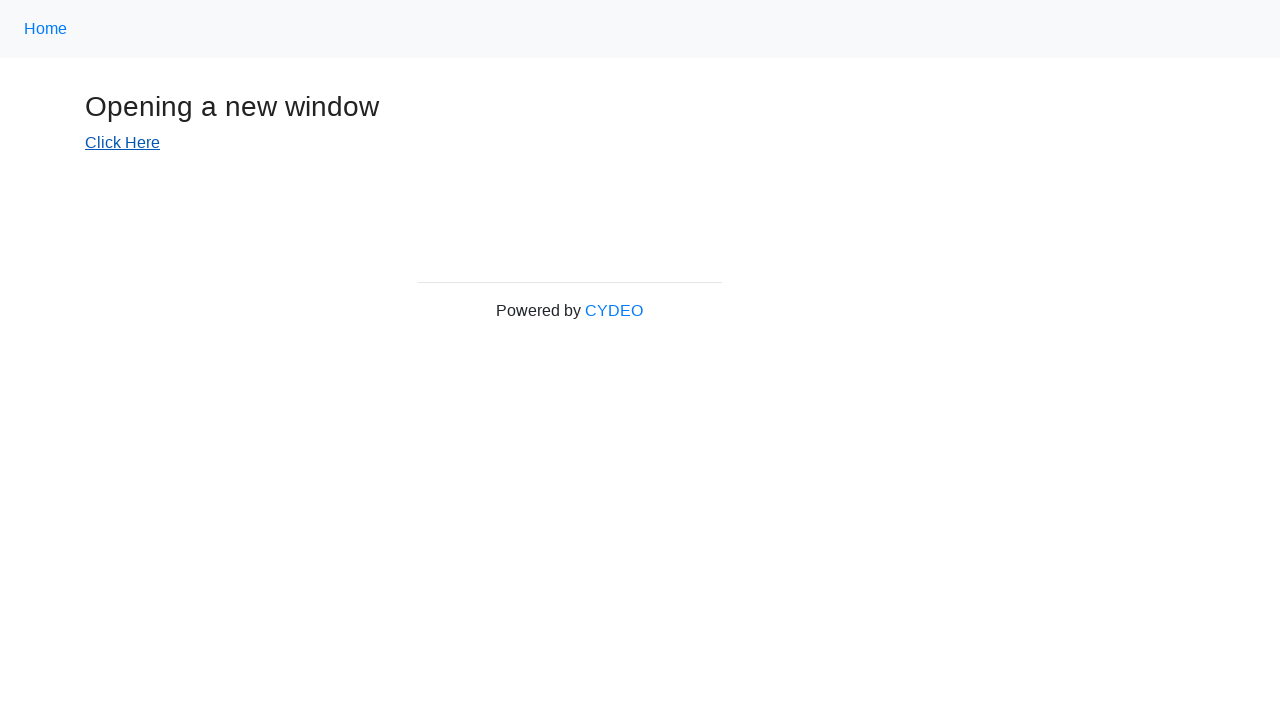